Tests login form validation by entering only a username without password and verifying the error message

Starting URL: https://www.saucedemo.com/

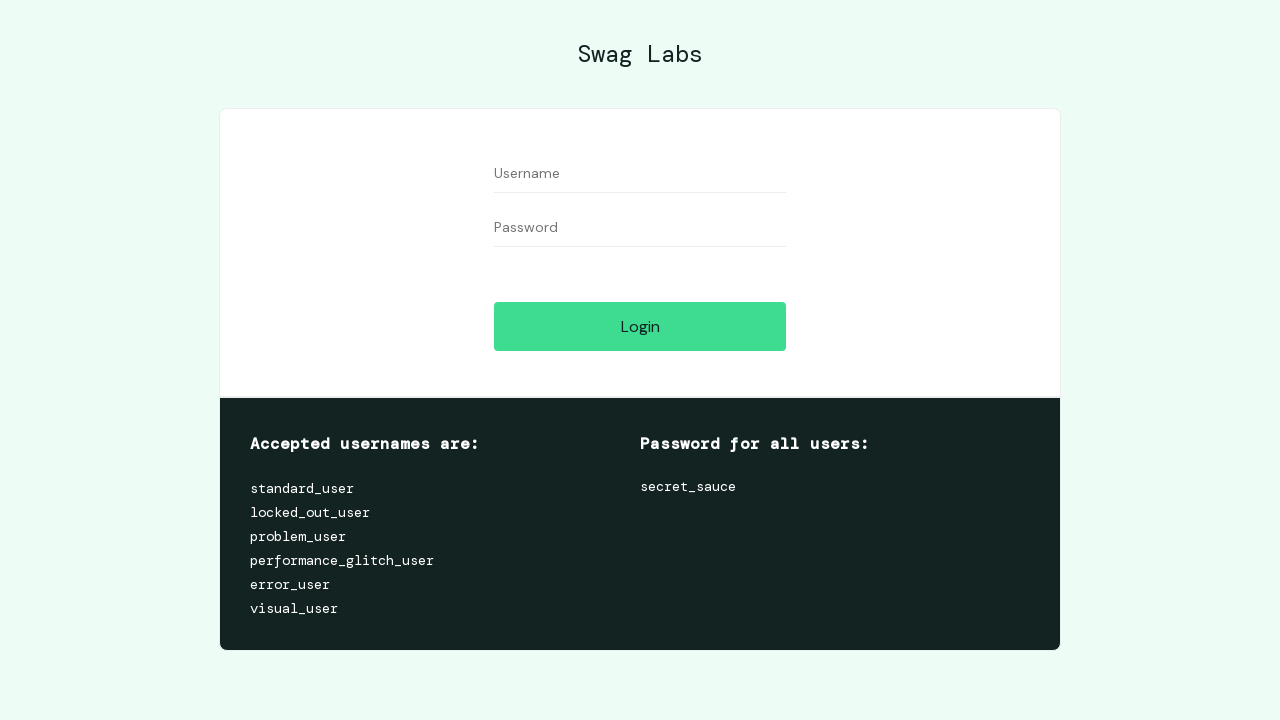

Filled username field with 'testuser123' on #user-name
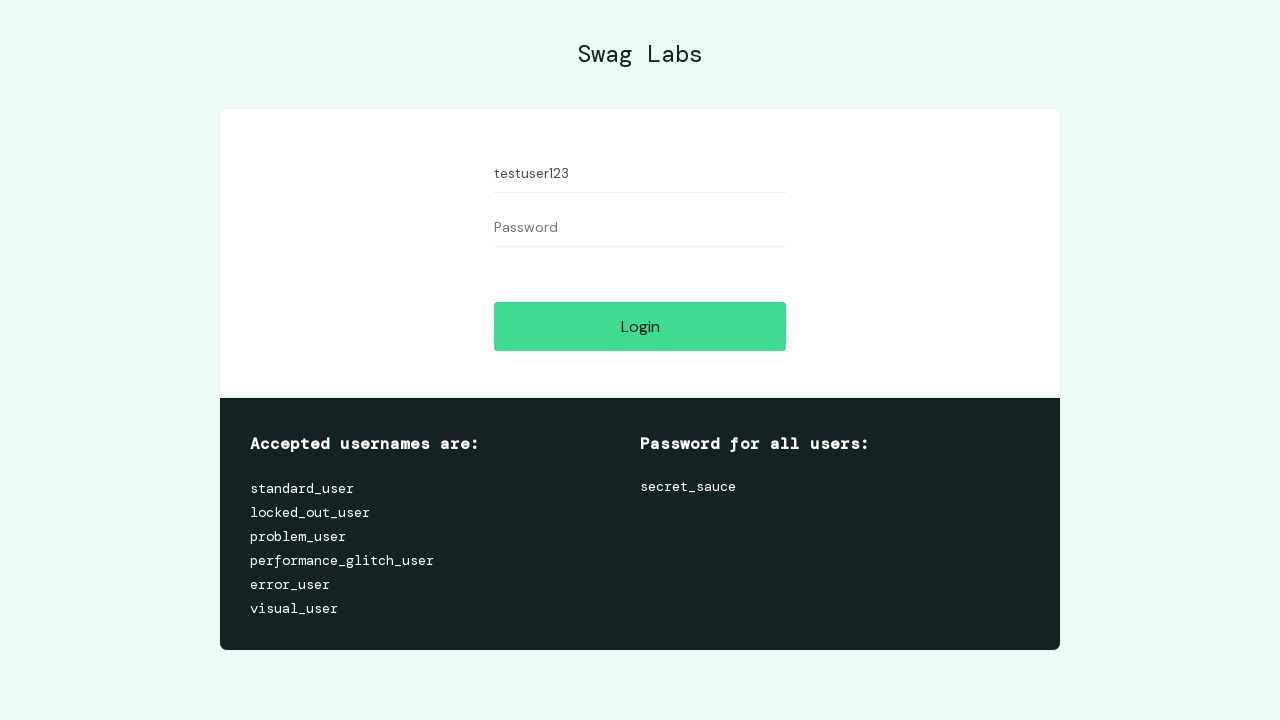

Clicked login button at (640, 326) on #login-button
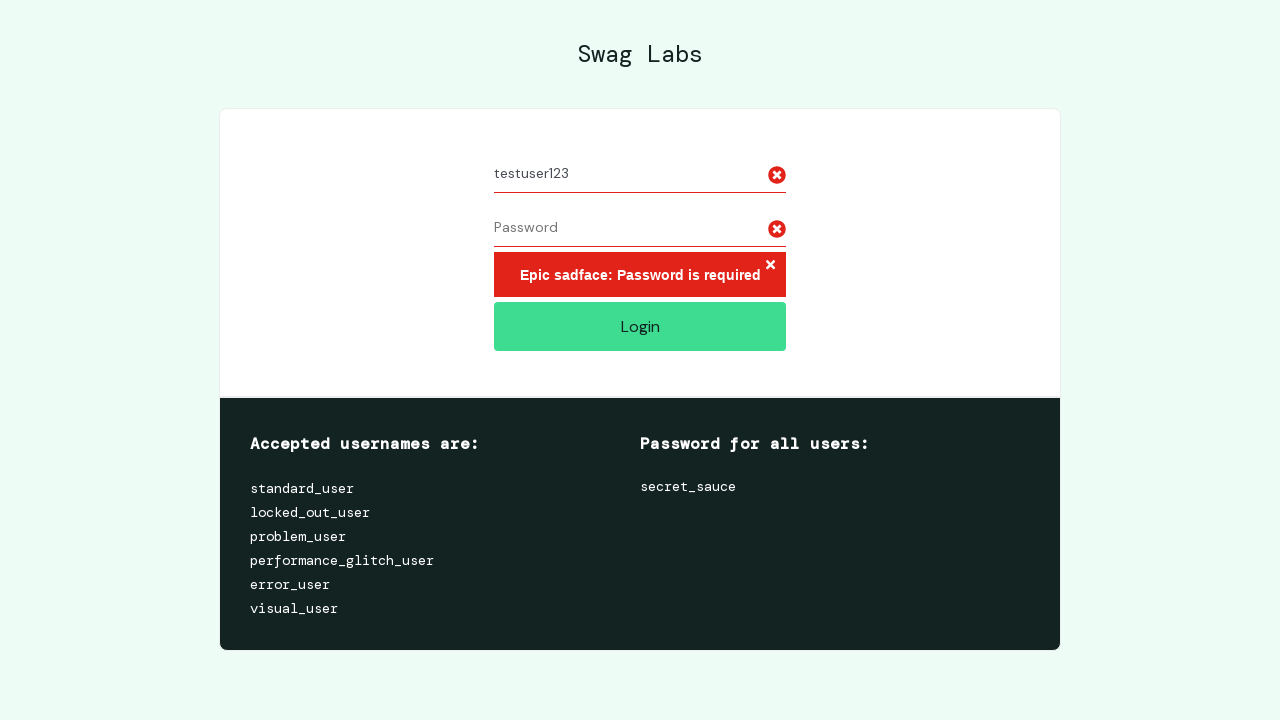

Error message appeared after login attempt with missing password
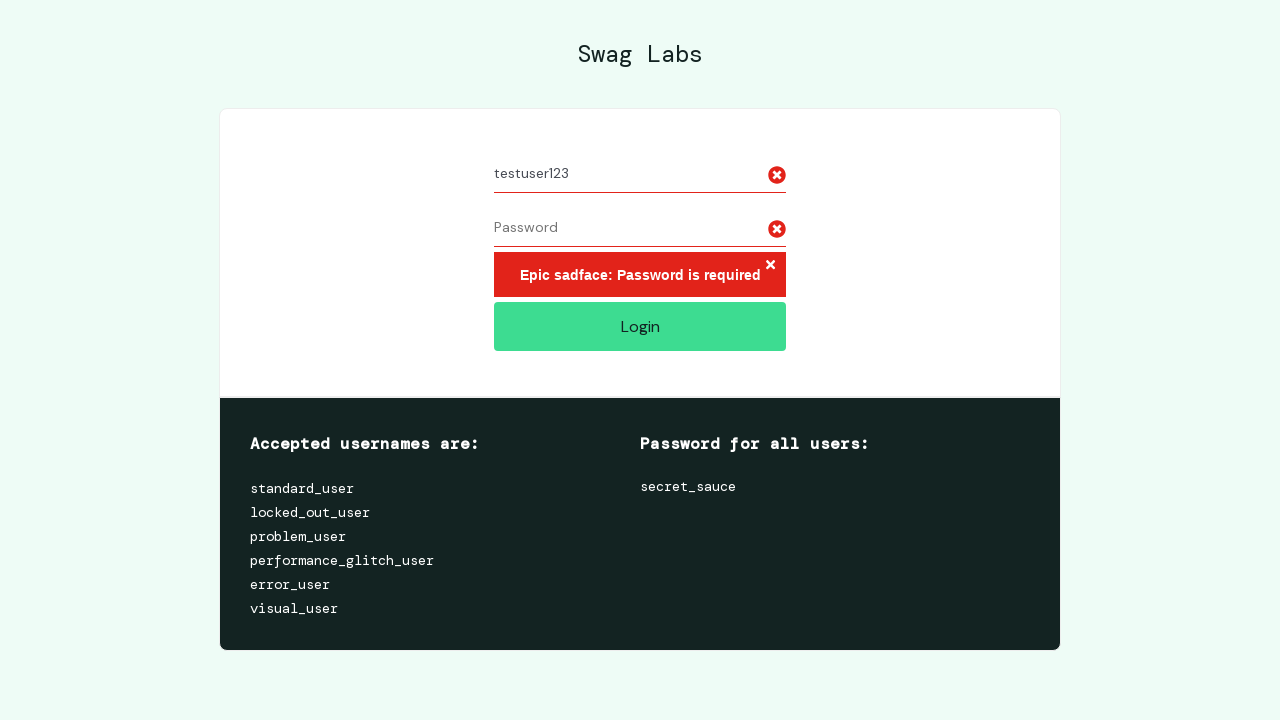

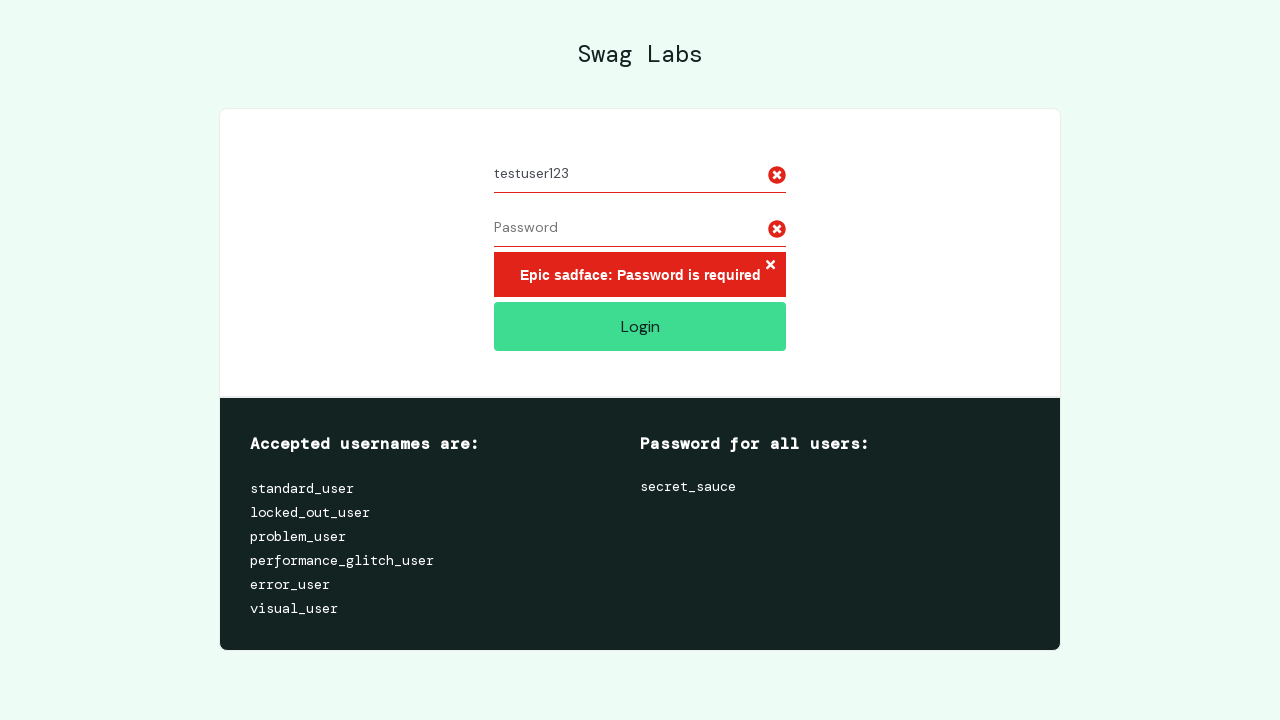